Tests JavaScript execution in browser by clicking a menu element using JavaScript executor

Starting URL: http://the-internet.herokuapp.com/jqueryui/menu#

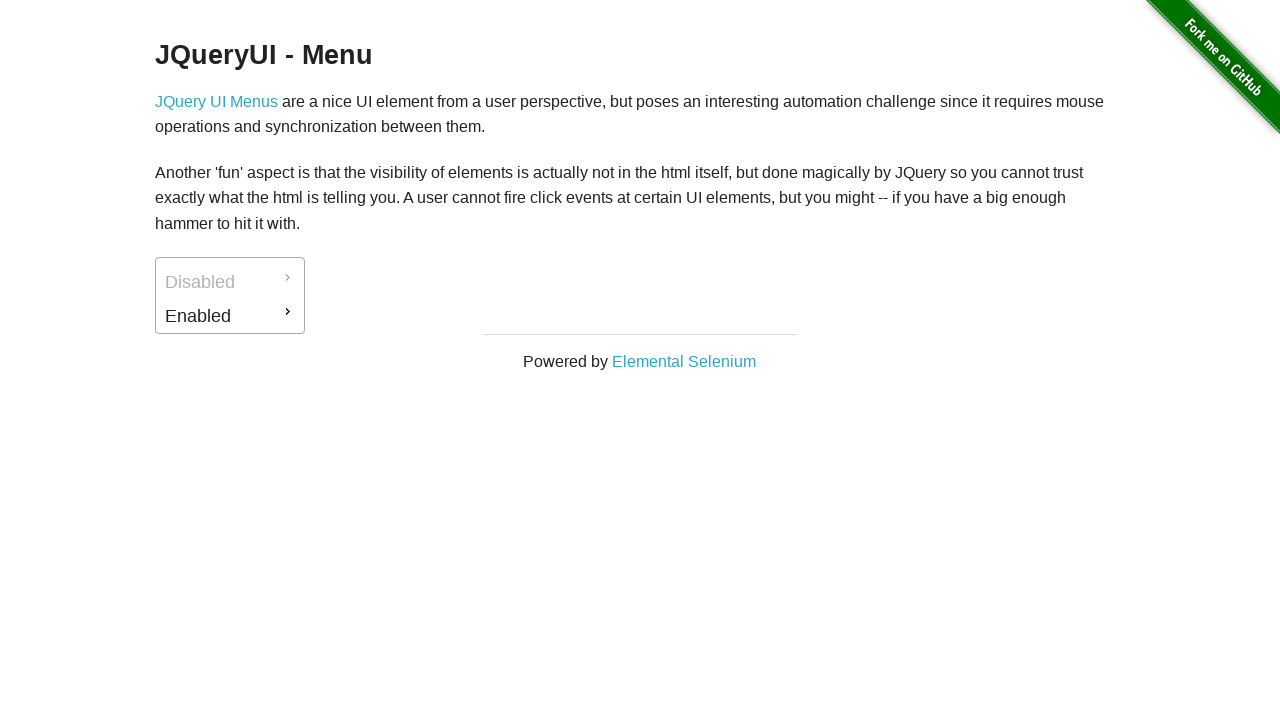

Clicked menu element using locator selector at (230, 316) on #ui-id-2
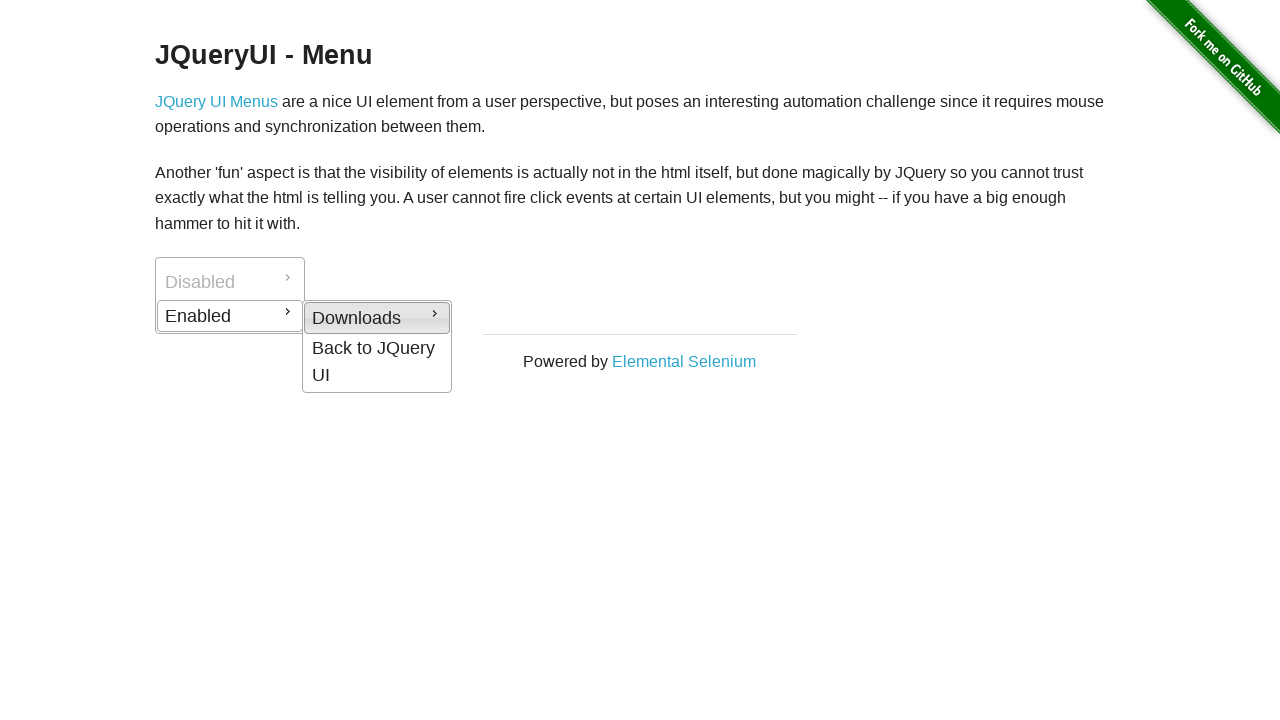

Waited 1000ms for menu animations to complete
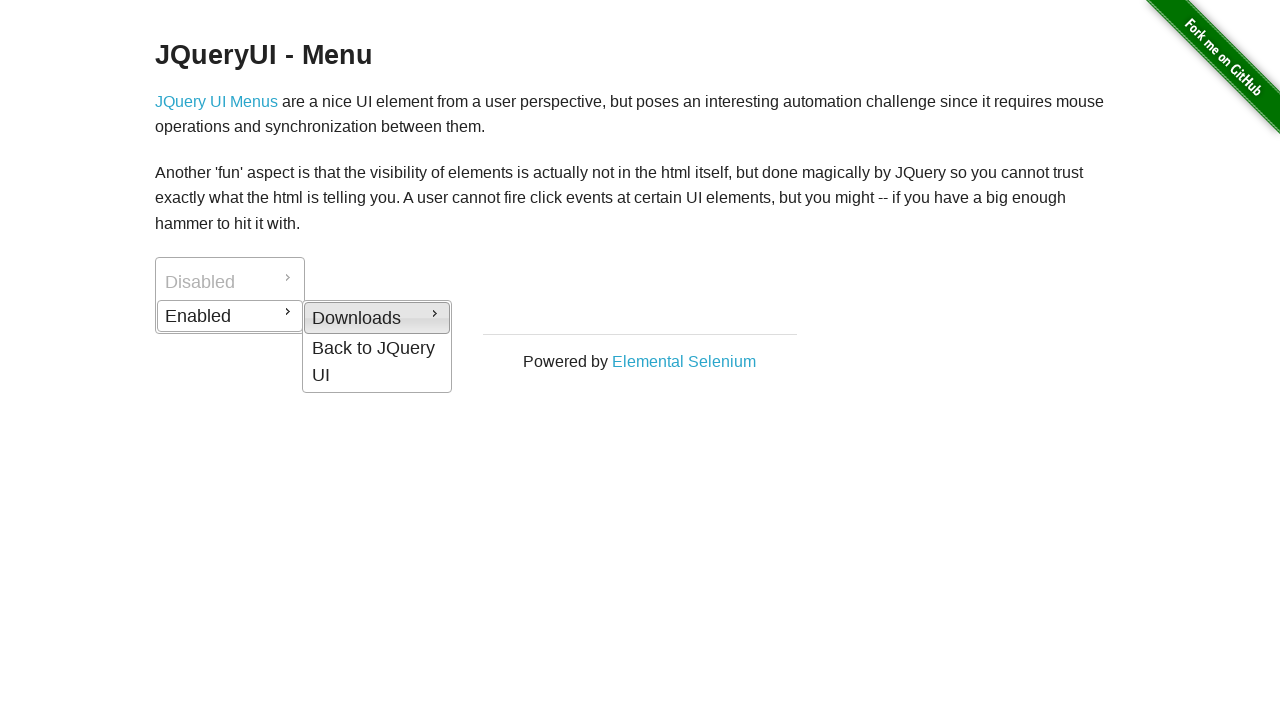

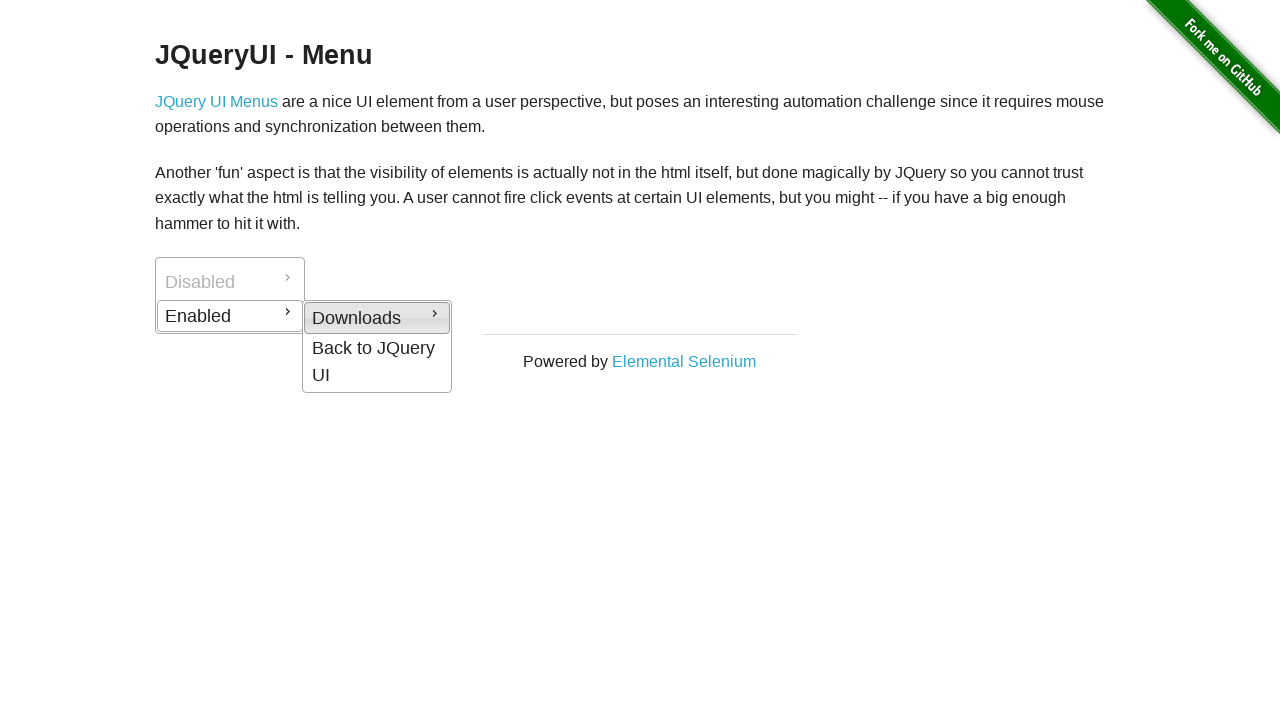